Navigates to USPS homepage and clicks on the Send Mail & Packages link to verify navigation

Starting URL: https://www.usps.com/

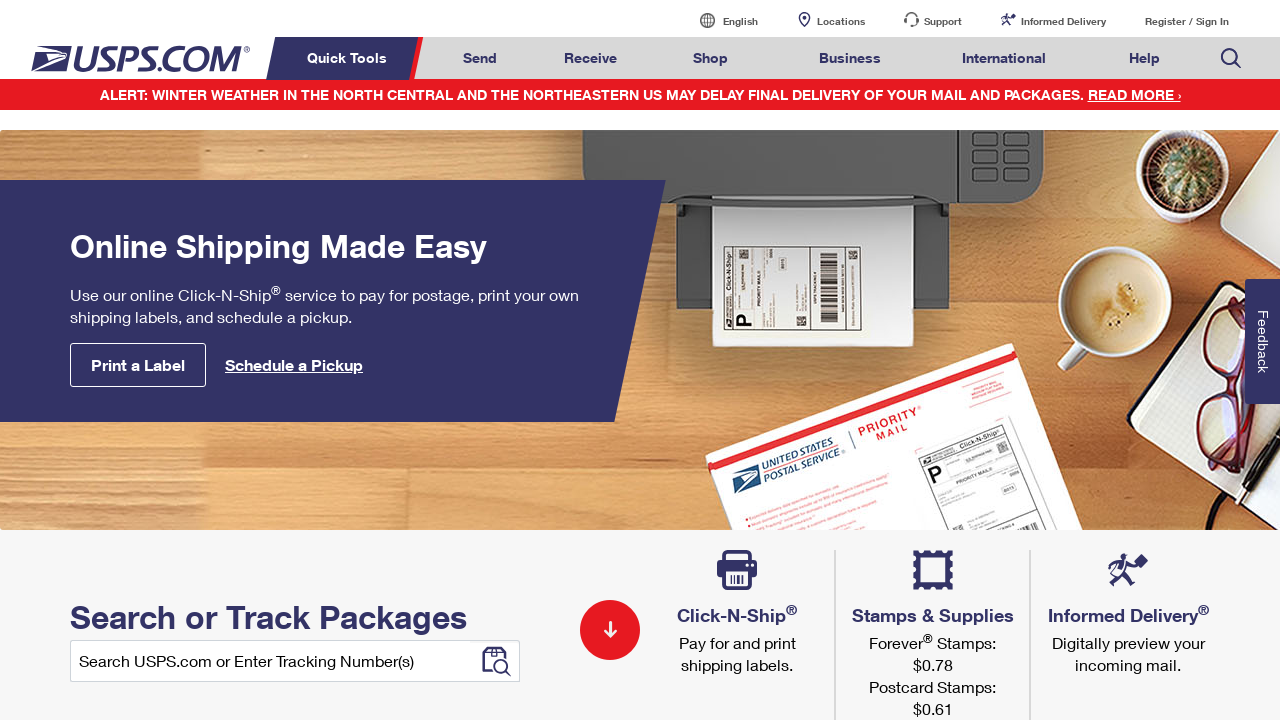

Clicked on Send Mail & Packages link at (480, 58) on a#mail-ship-width
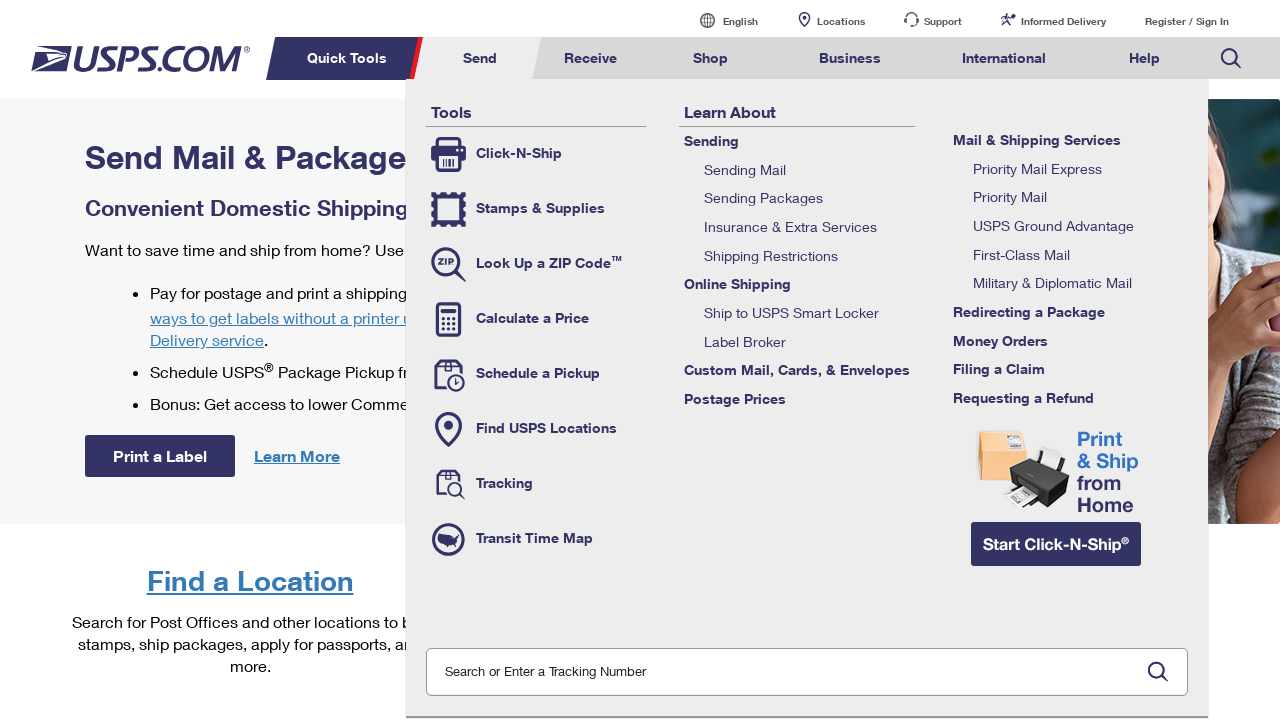

Page loaded to domcontentloaded state
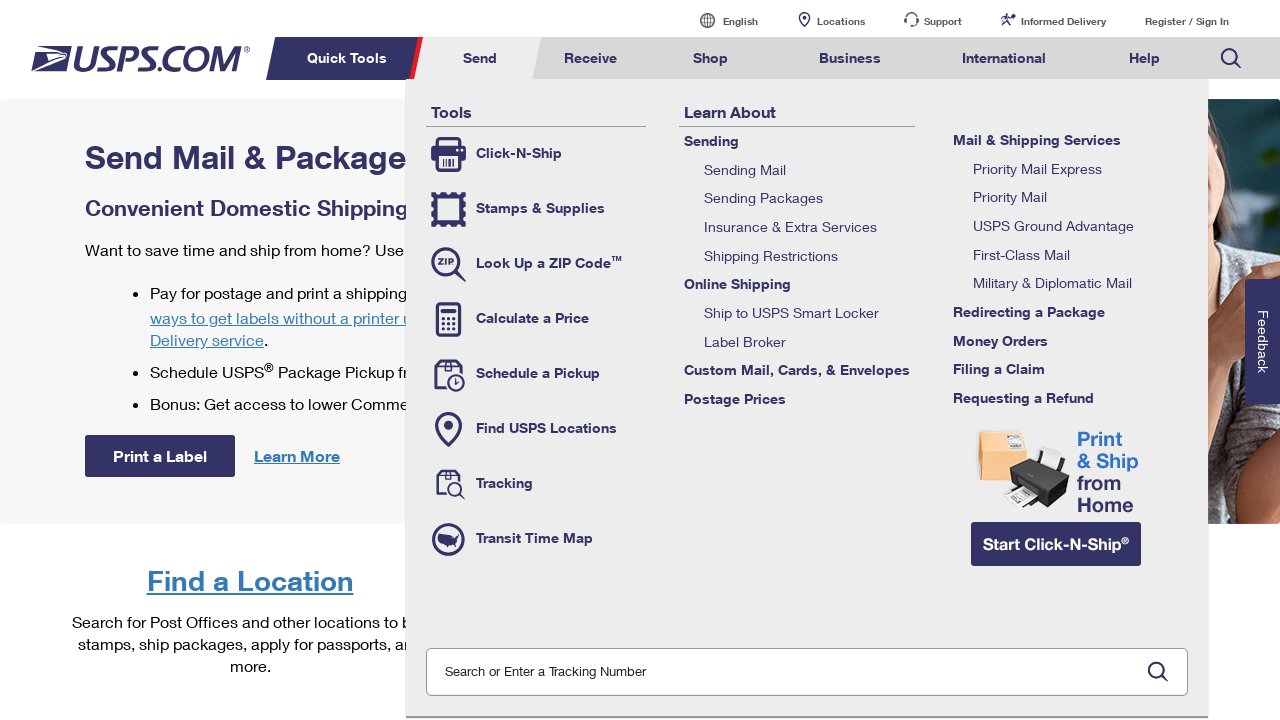

Verified page title is 'Send Mail & Packages | USPS'
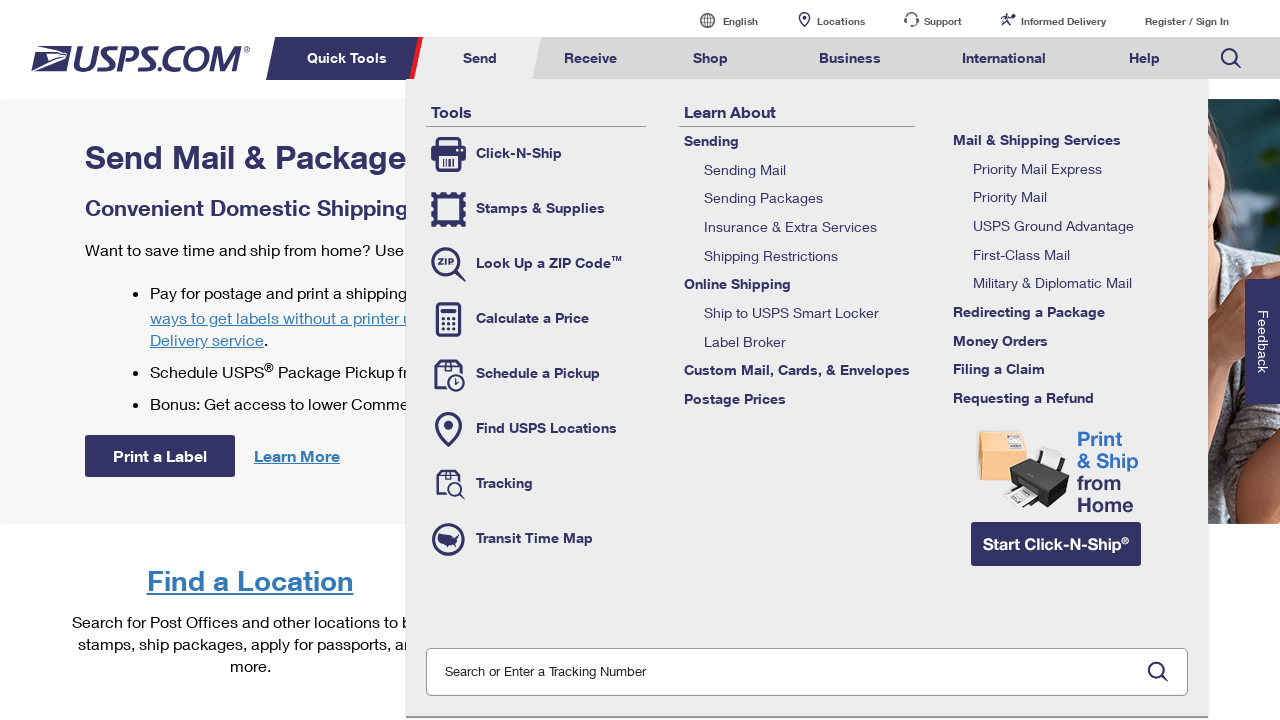

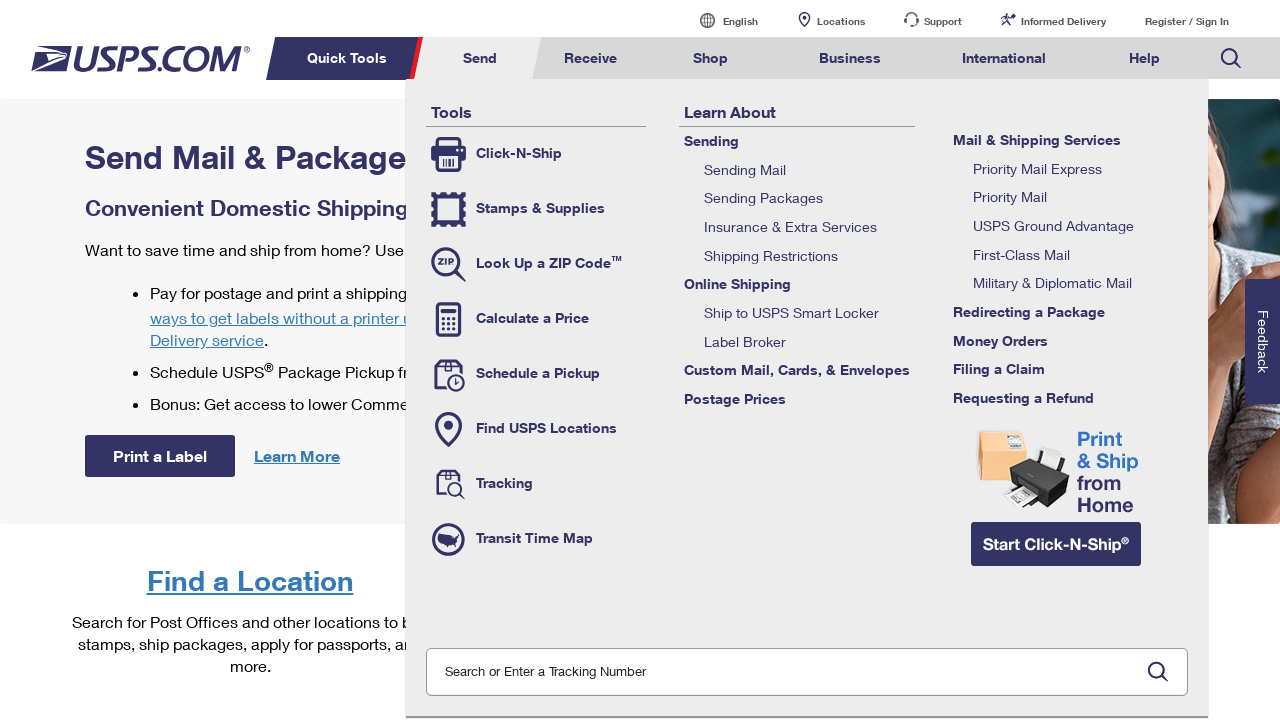